Tests navigation through demoqa.com website by clicking on Elements section, interacting with radio buttons, and navigating to Book Store section

Starting URL: https://demoqa.com/

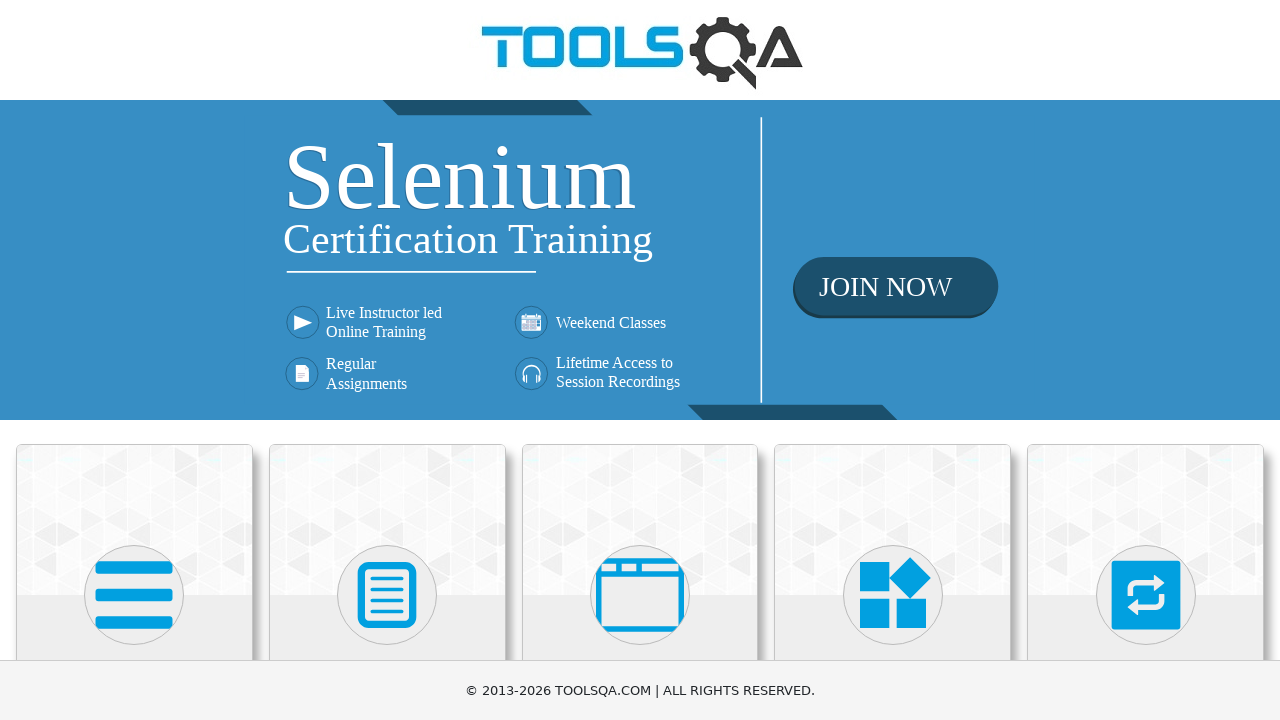

Hidden banner element for better interaction
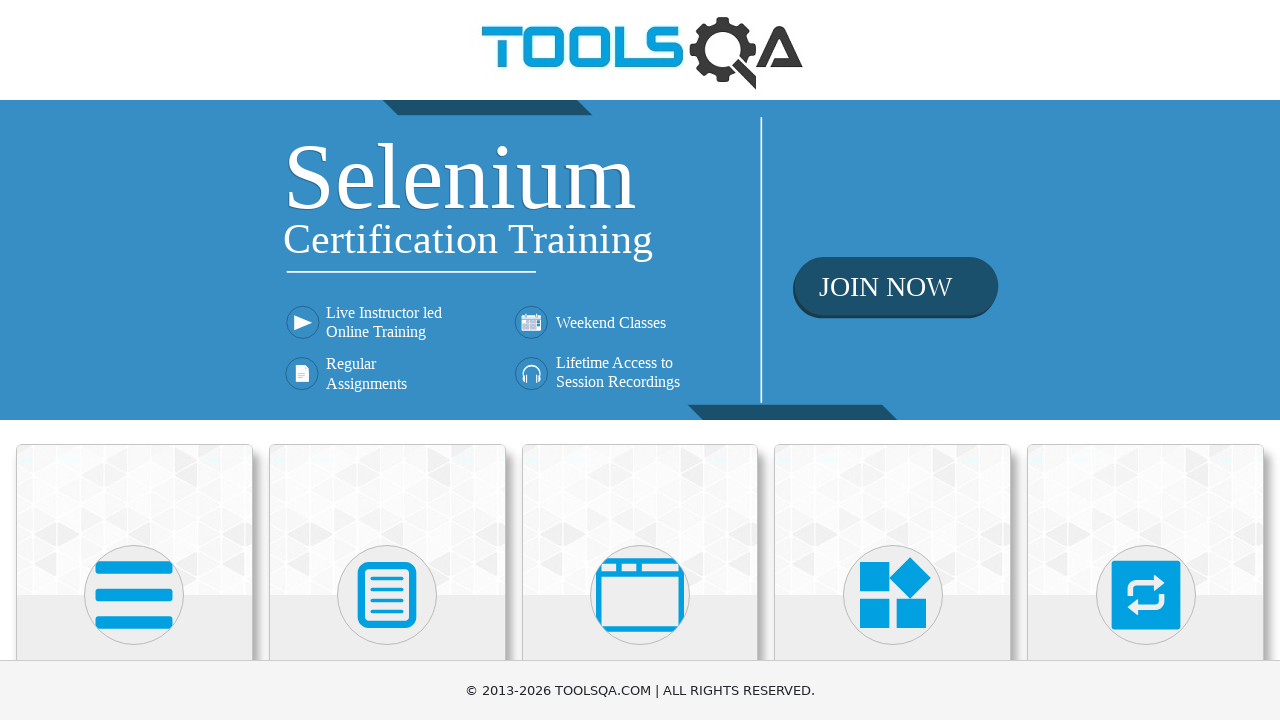

Hidden footer element for better interaction
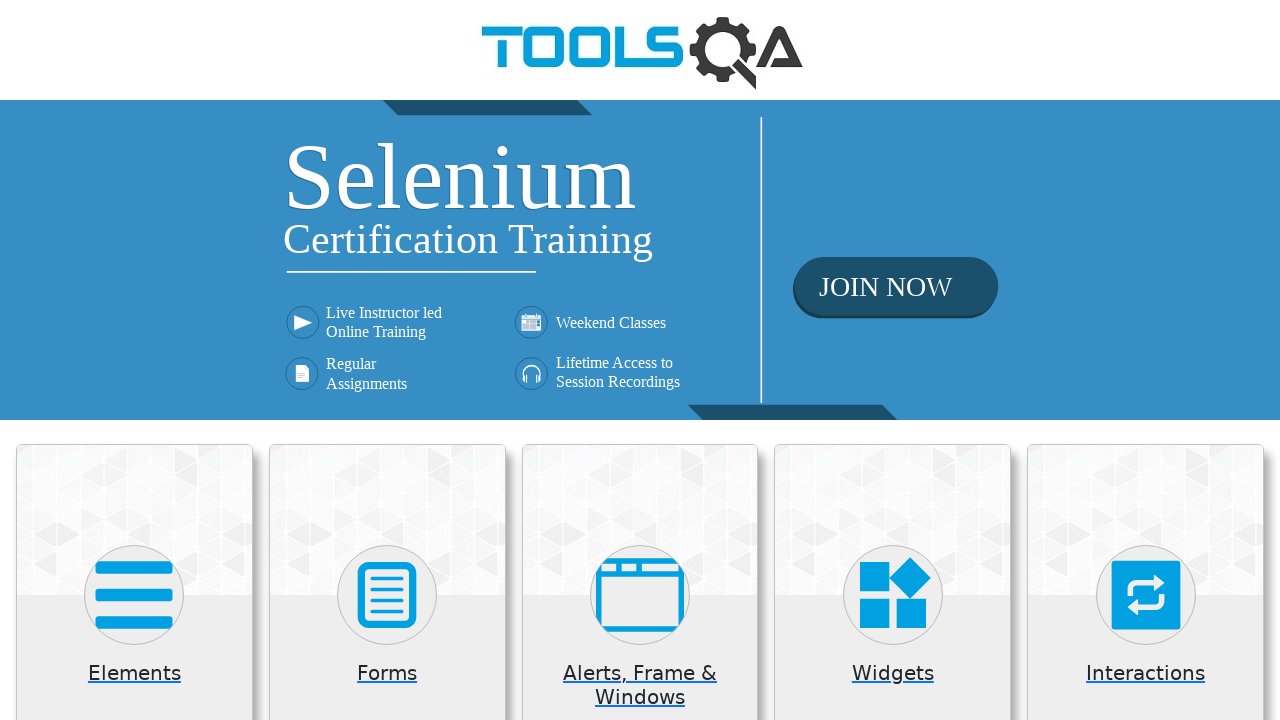

Clicked on Elements card at (134, 520) on .card-up
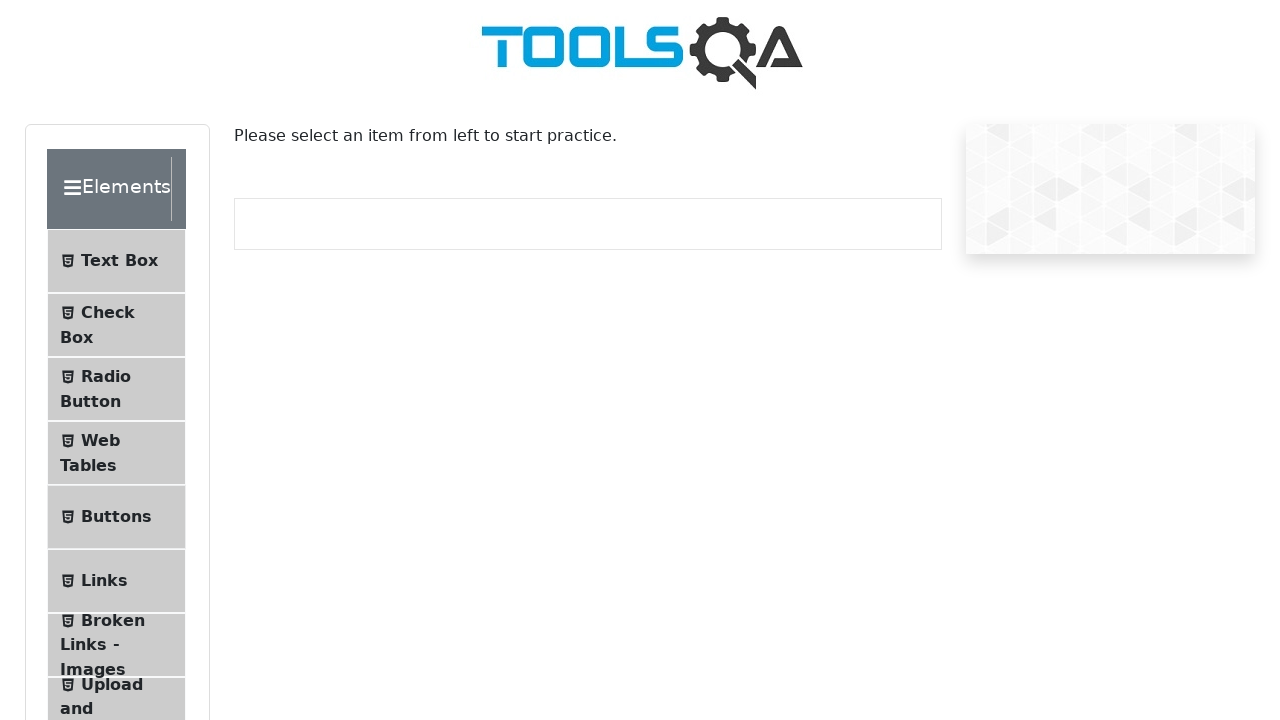

Waited for Elements section to load
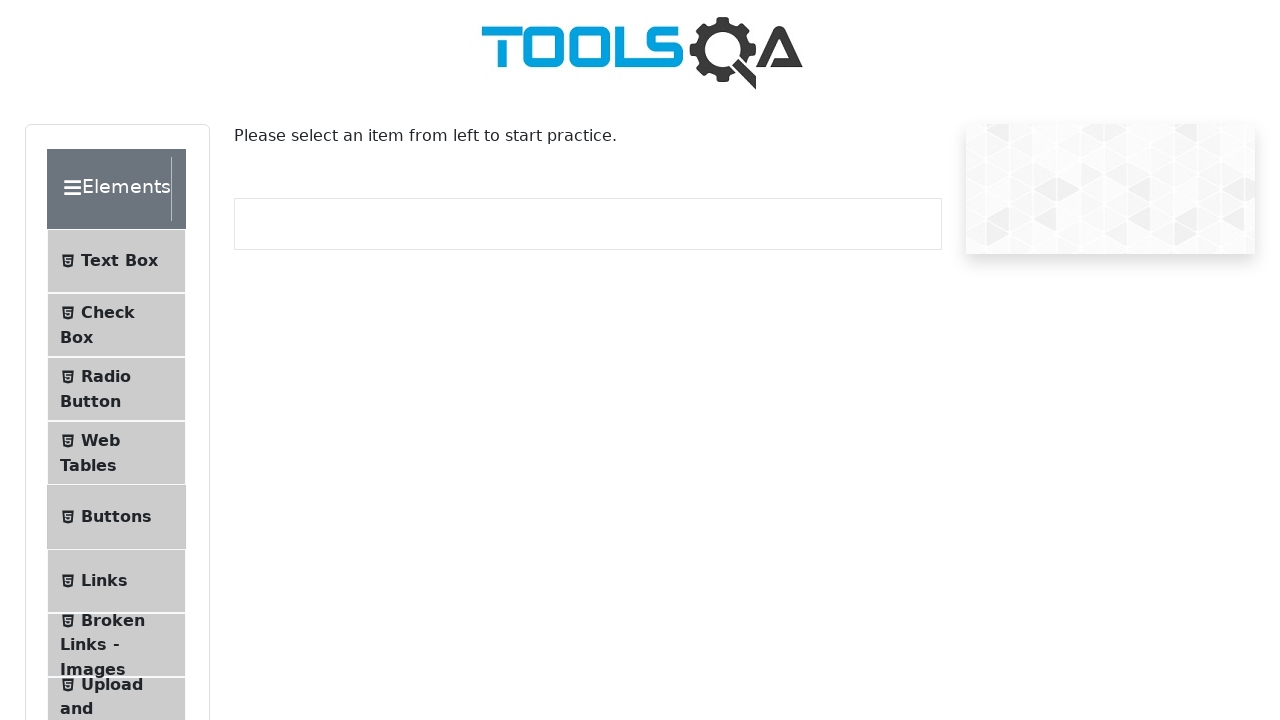

Clicked on Radio Button menu item at (116, 389) on #item-2
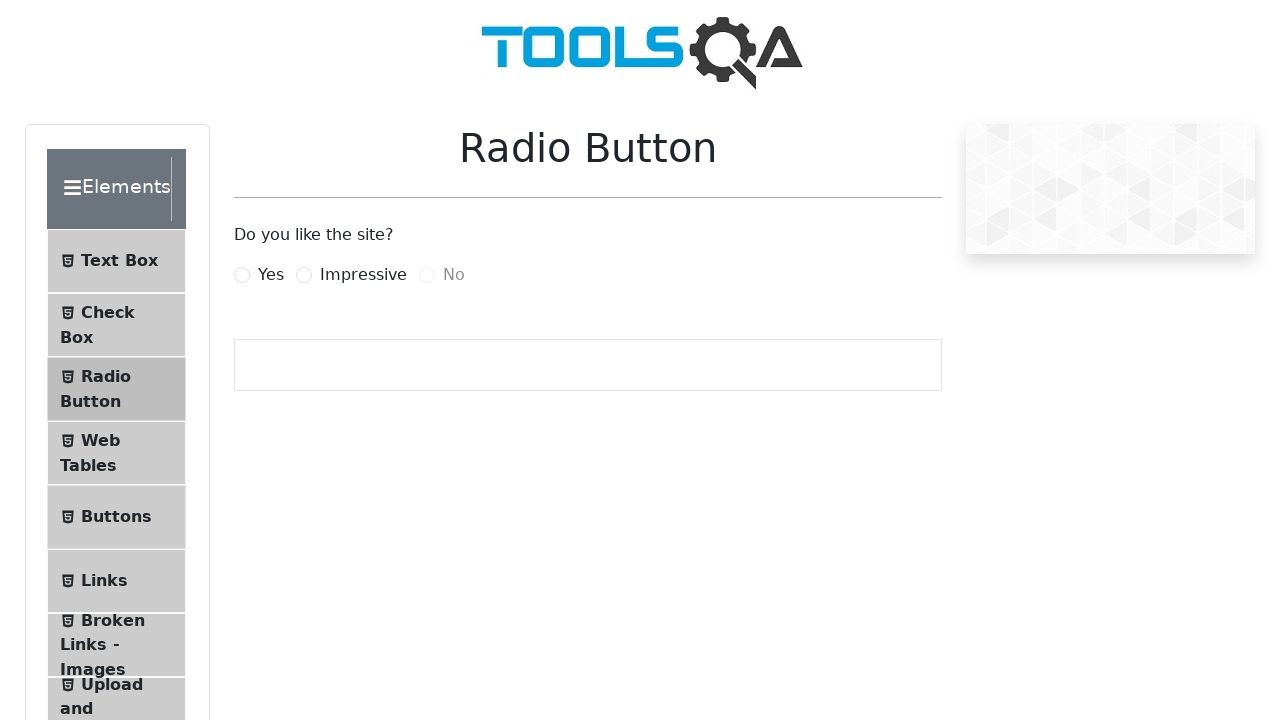

Waited for Radio Button section to load
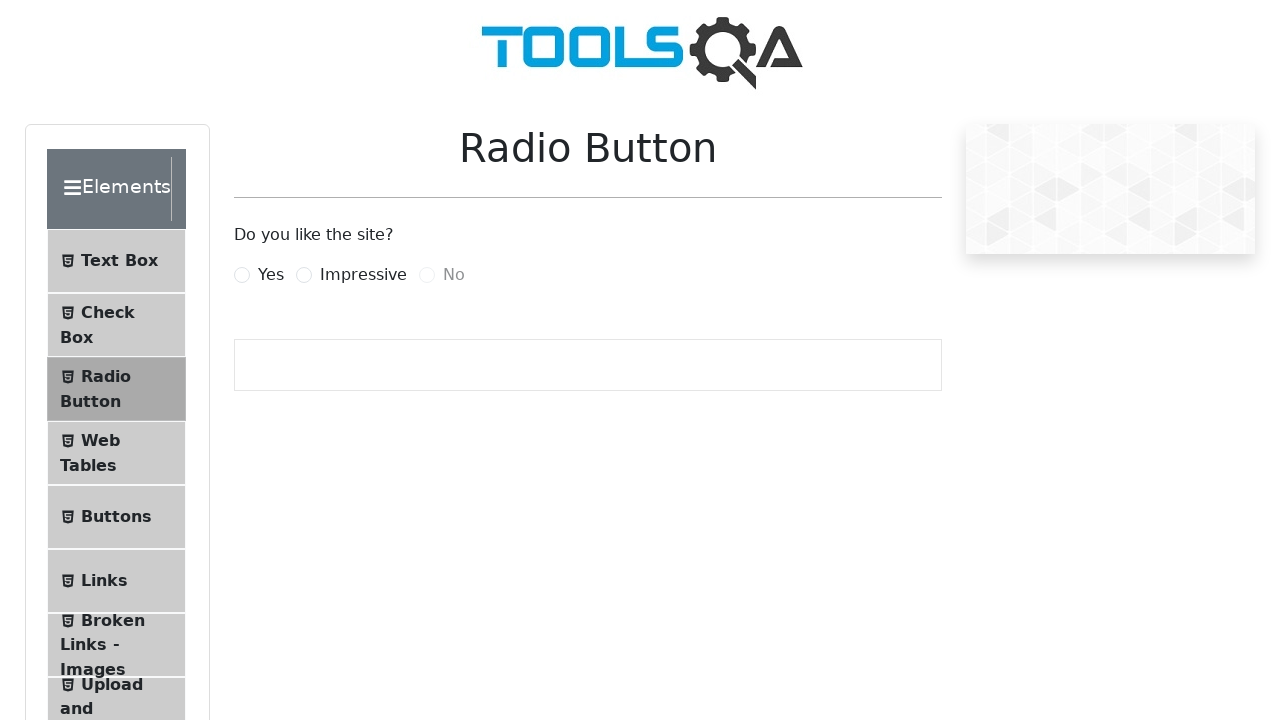

Clicked on Yes radio button at (271, 275) on label[for='yesRadio']
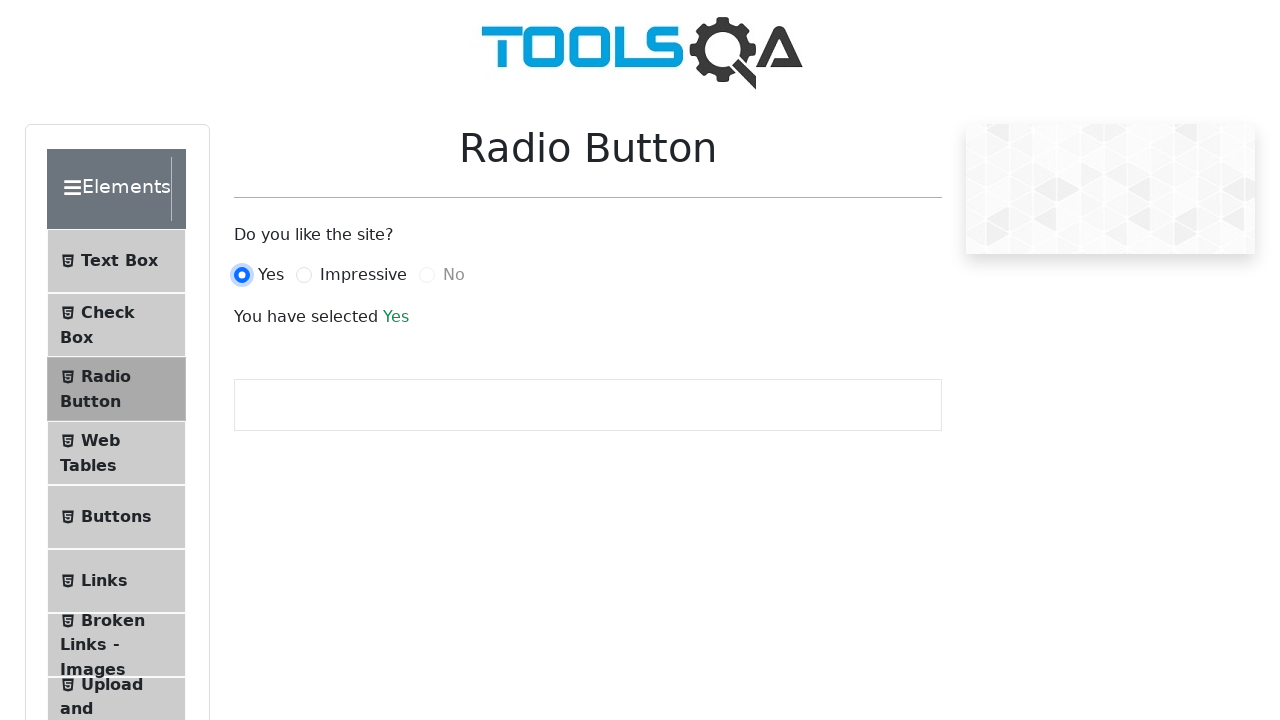

Waited after selecting Yes radio button
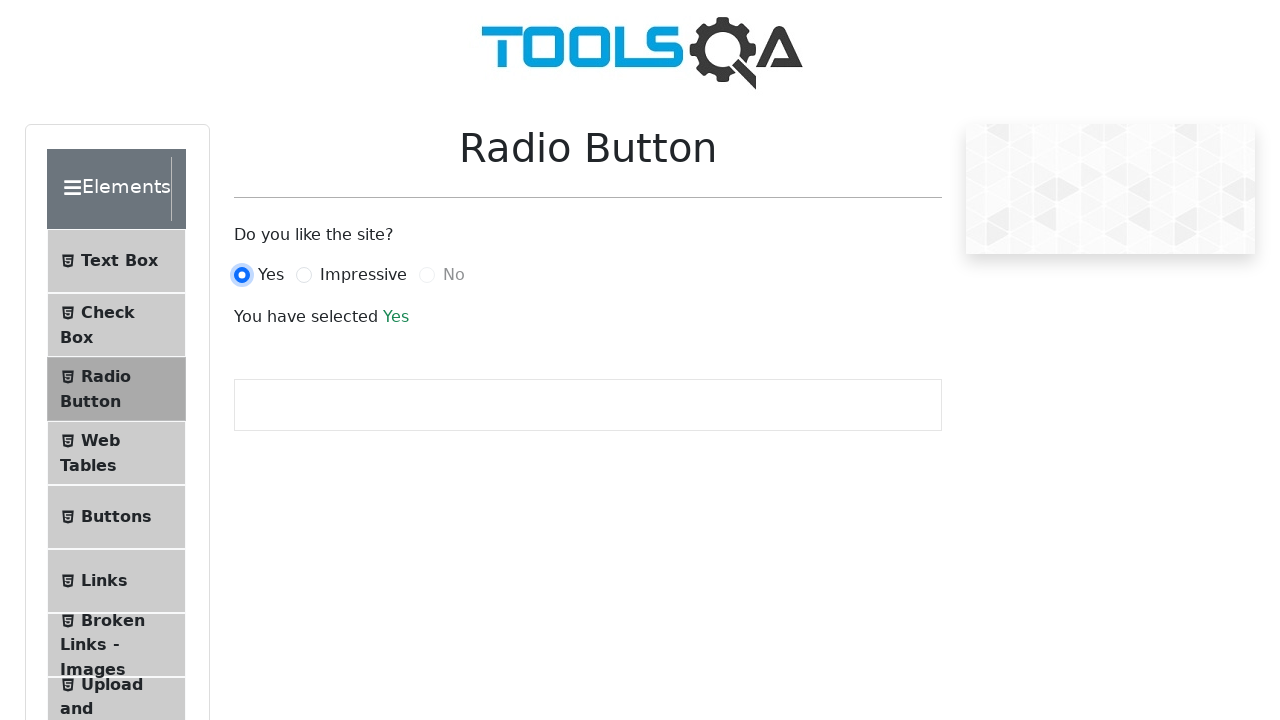

Navigated back from Radio Button to Elements page
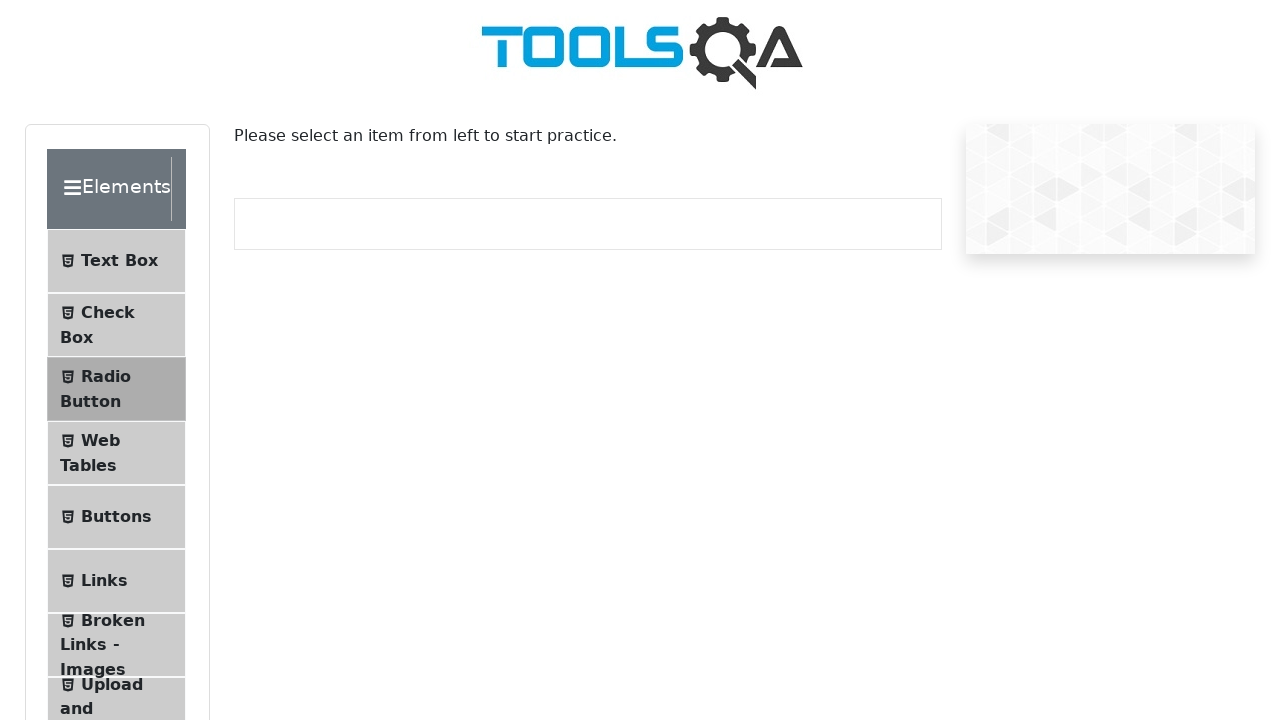

Waited for Elements page to load after navigation
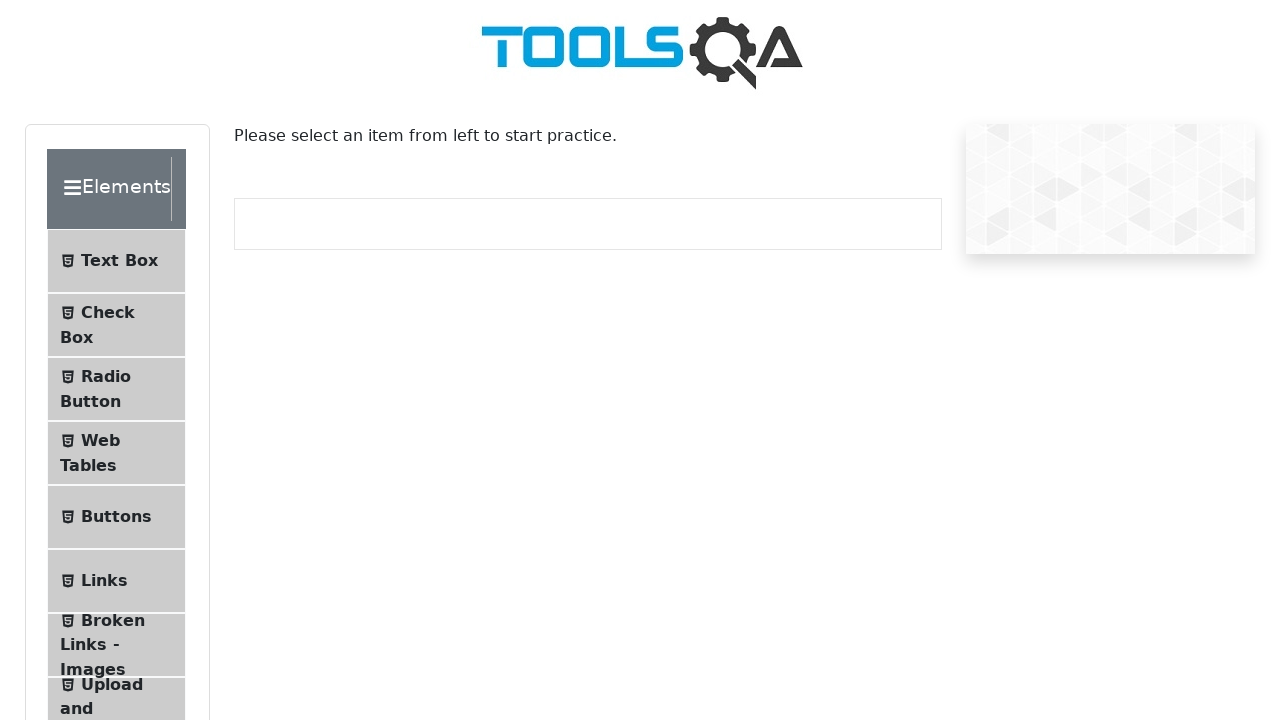

Navigated back to home page
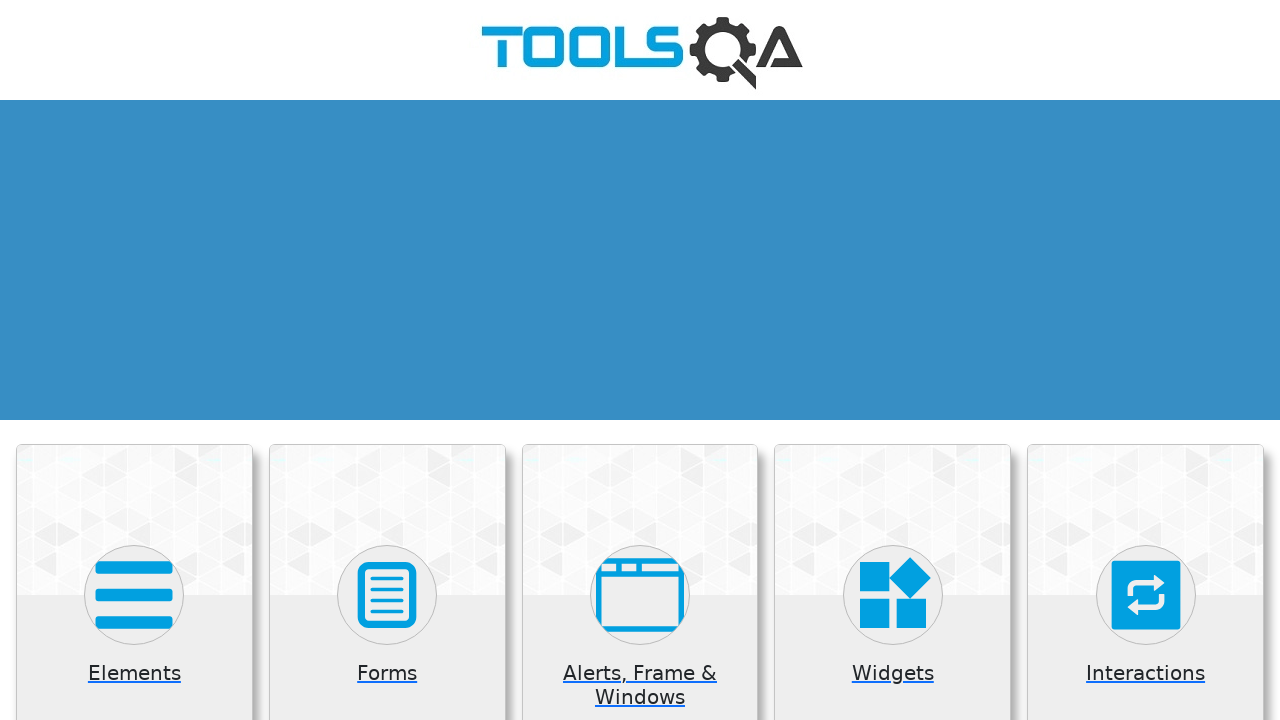

Hidden banner element again after navigation
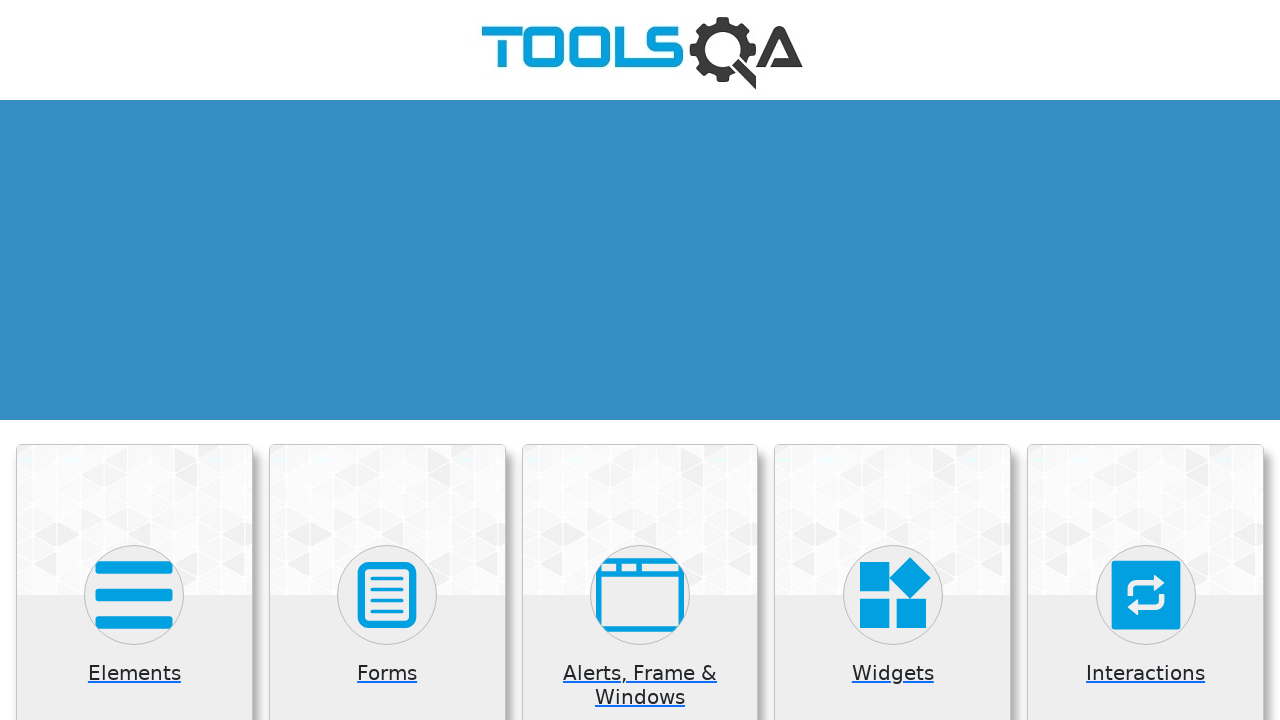

Hidden footer element again after navigation
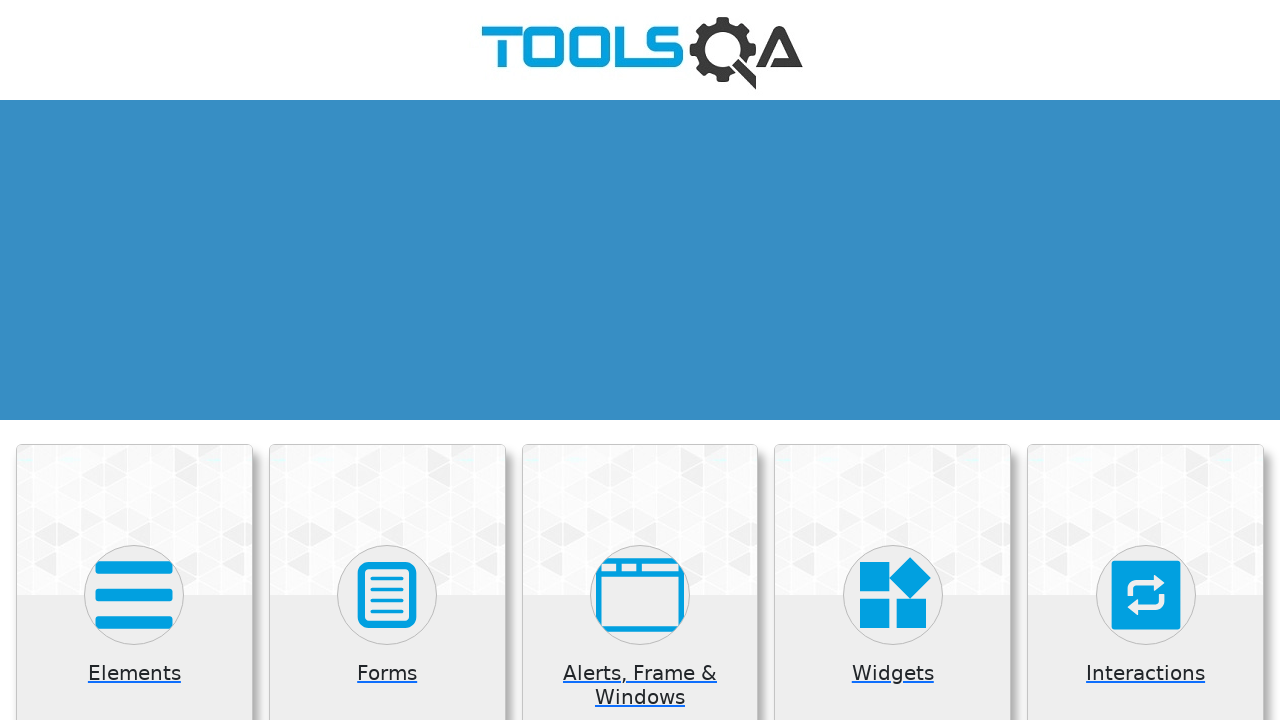

Clicked on Book Store card at (134, 520) on div[class='category-cards'] div[class='card mt-4 top-card']:last-child
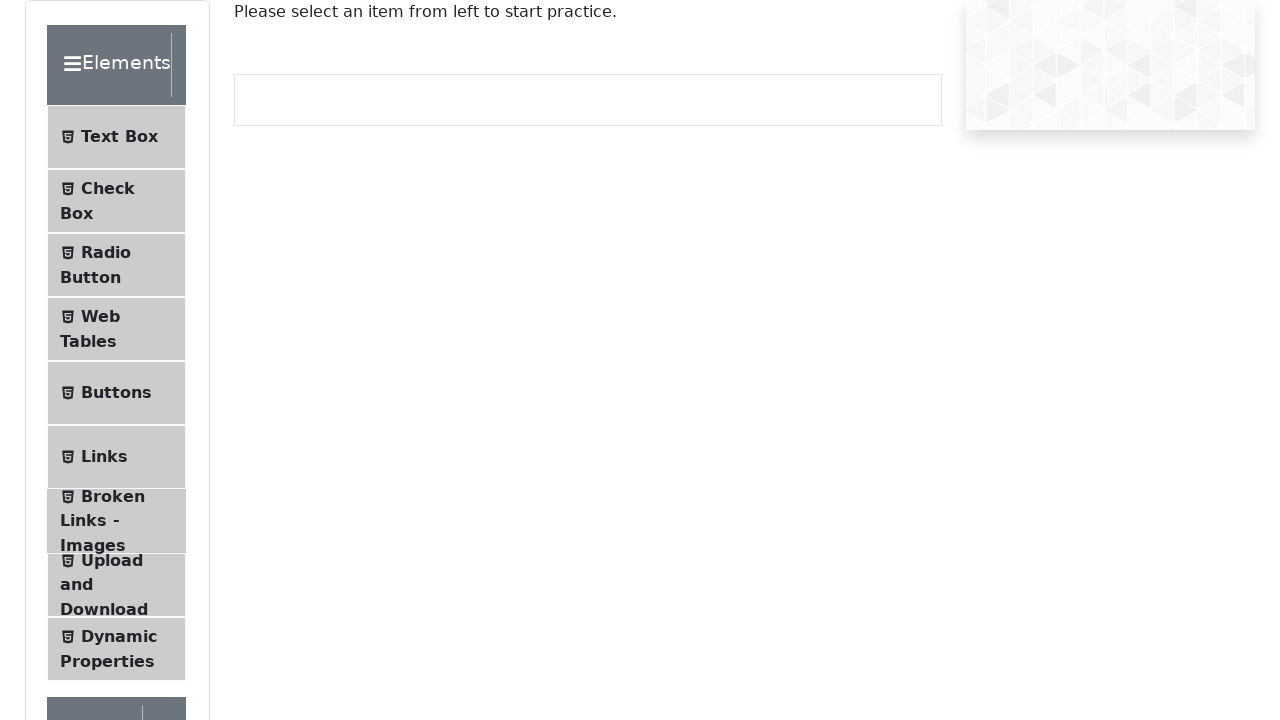

Waited for Book Store section to load
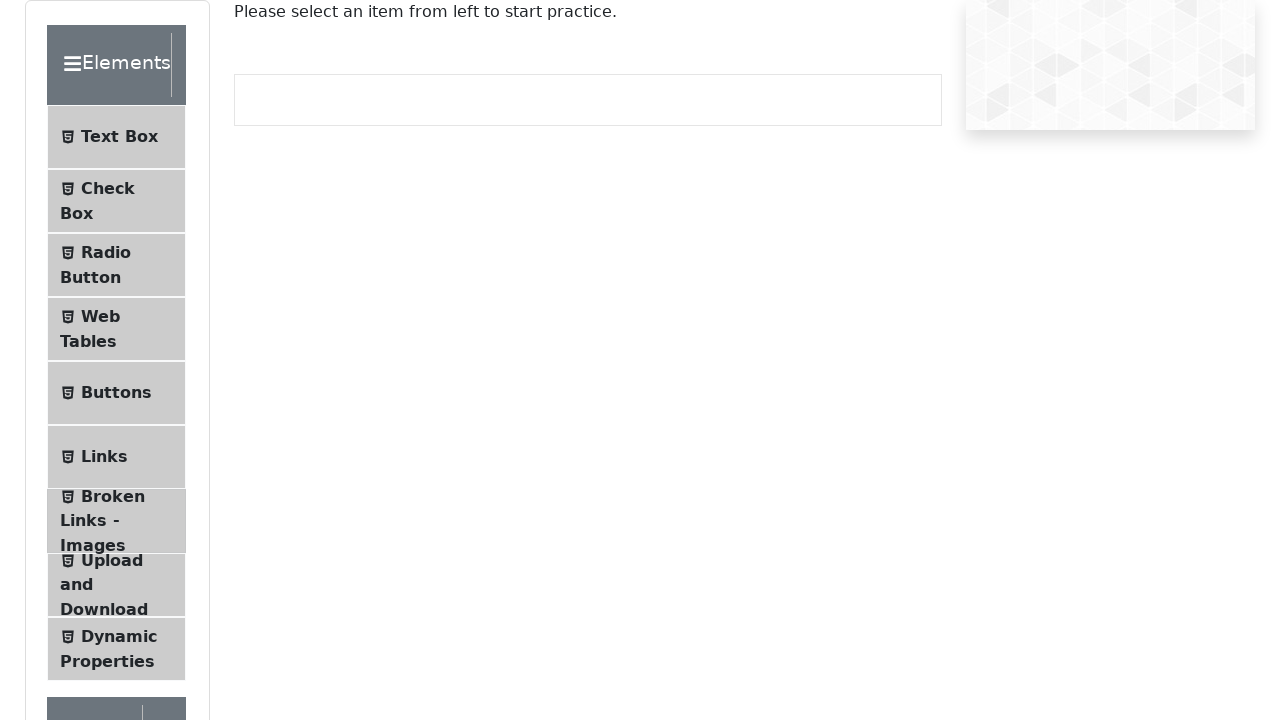

Navigated back to home page from Book Store
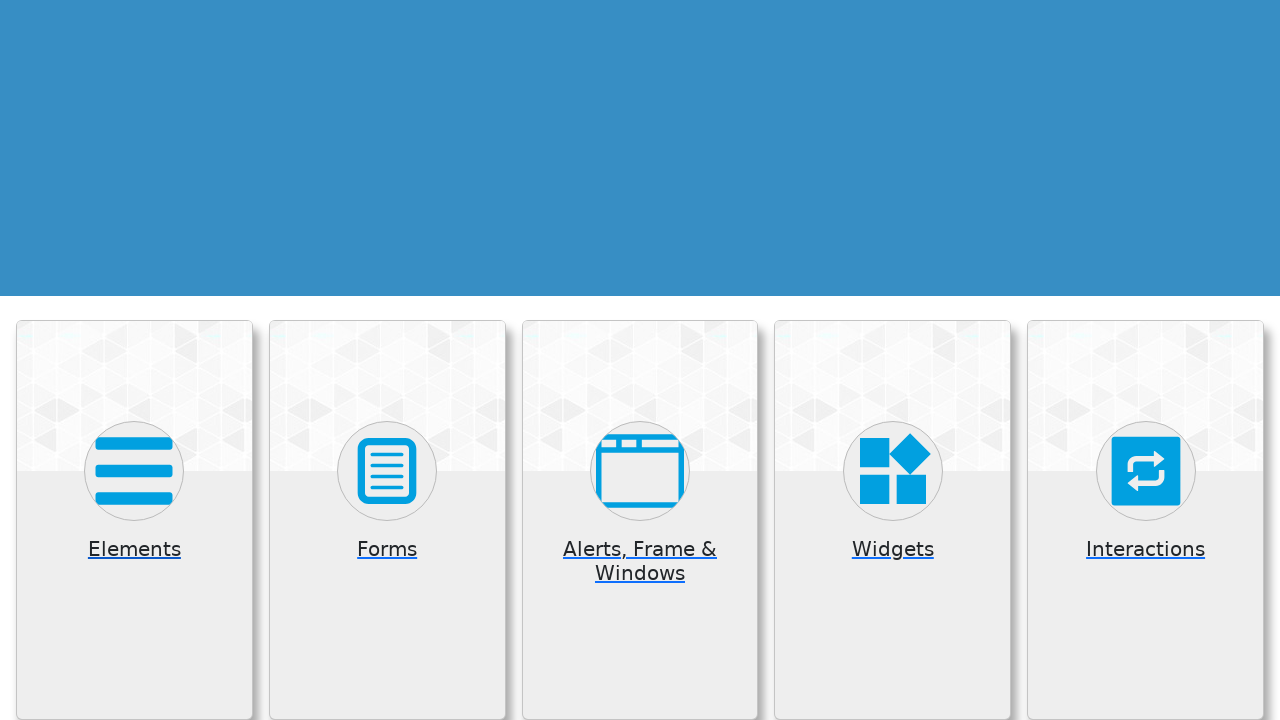

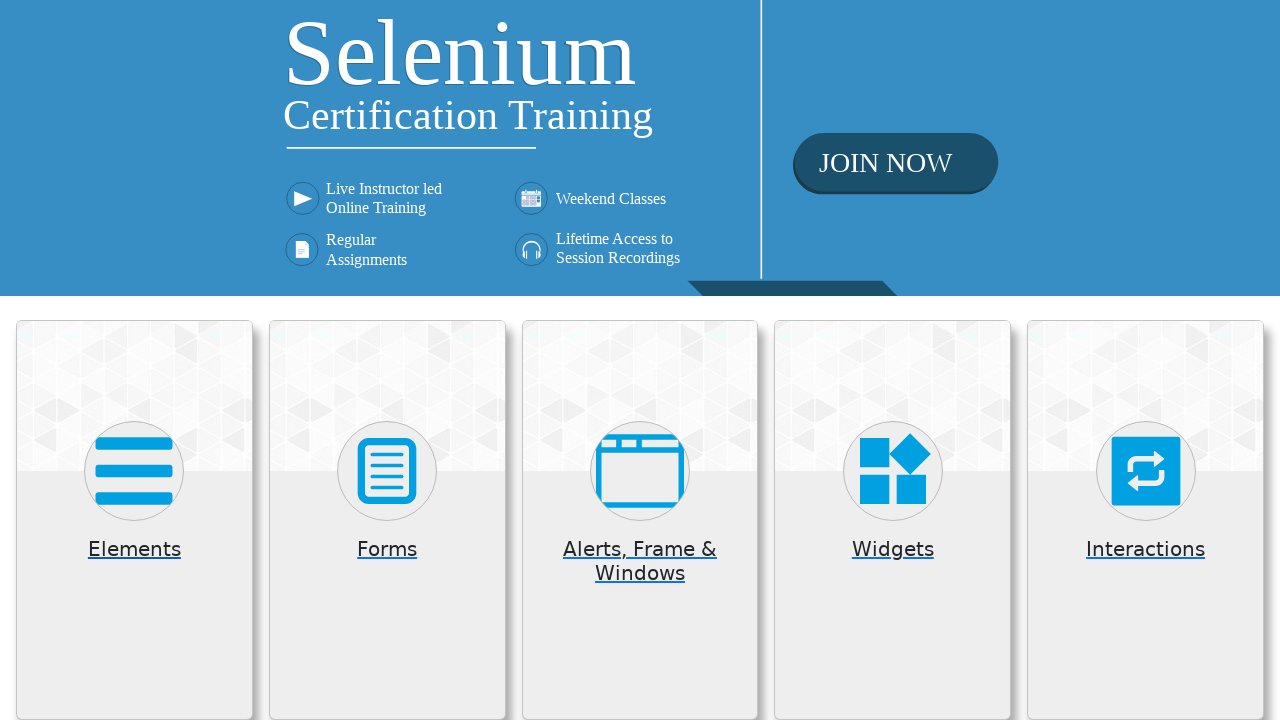